Tests API mocking by intercepting the fruit API call and returning mock data, then verifying the mocked fruit appears on the page

Starting URL: https://demo.playwright.dev/api-mocking

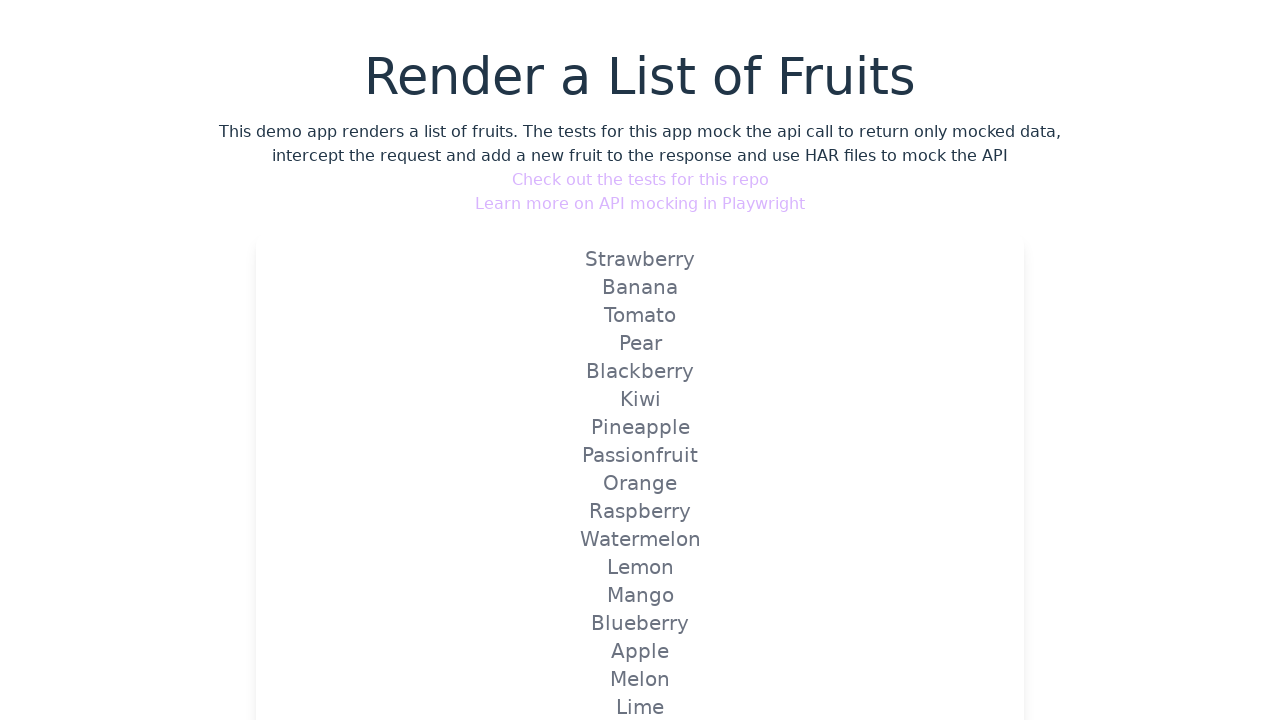

Set up route interception for fruit API with mock Strawberry data
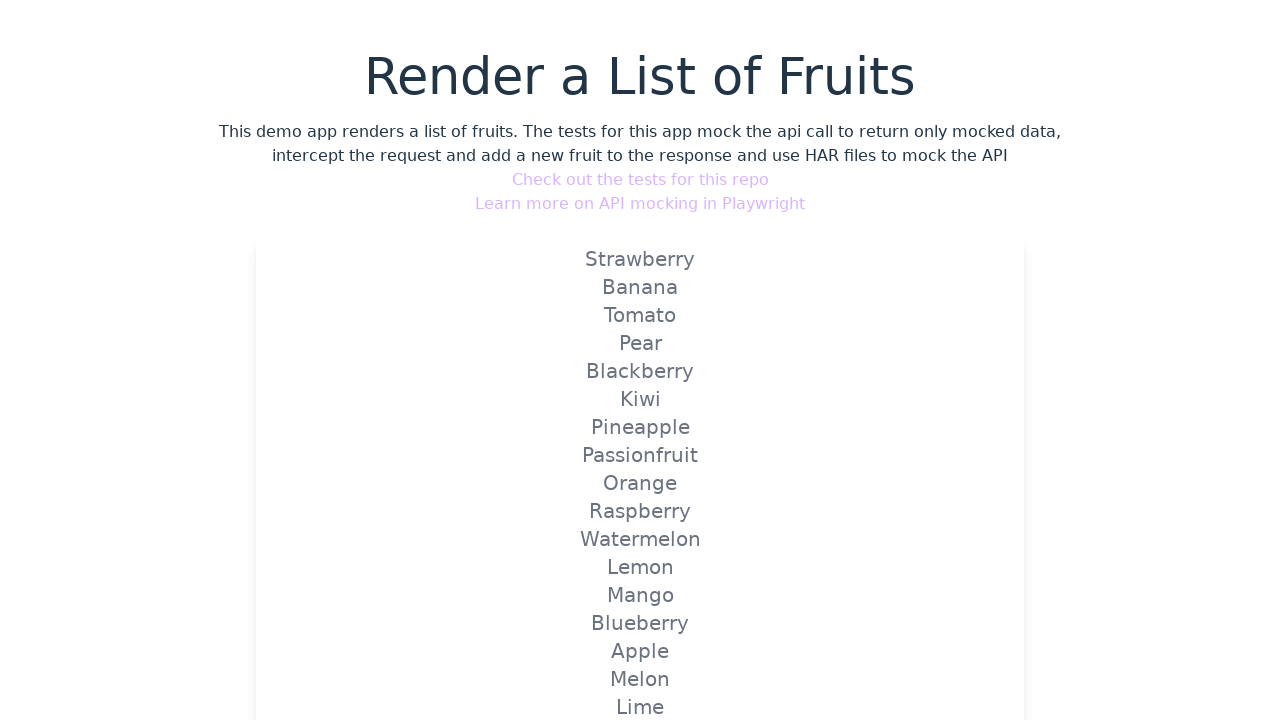

Reloaded page to trigger the mocked fruit API route
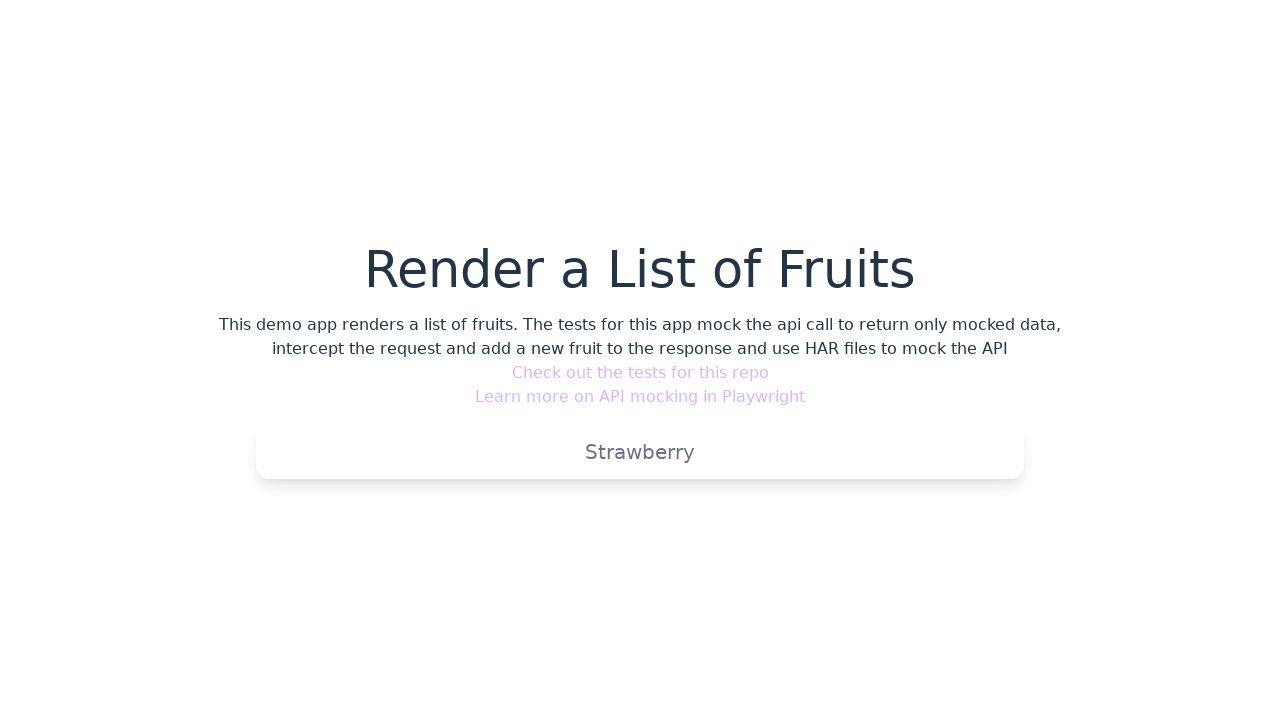

Verified that mocked Strawberry fruit appears on the page
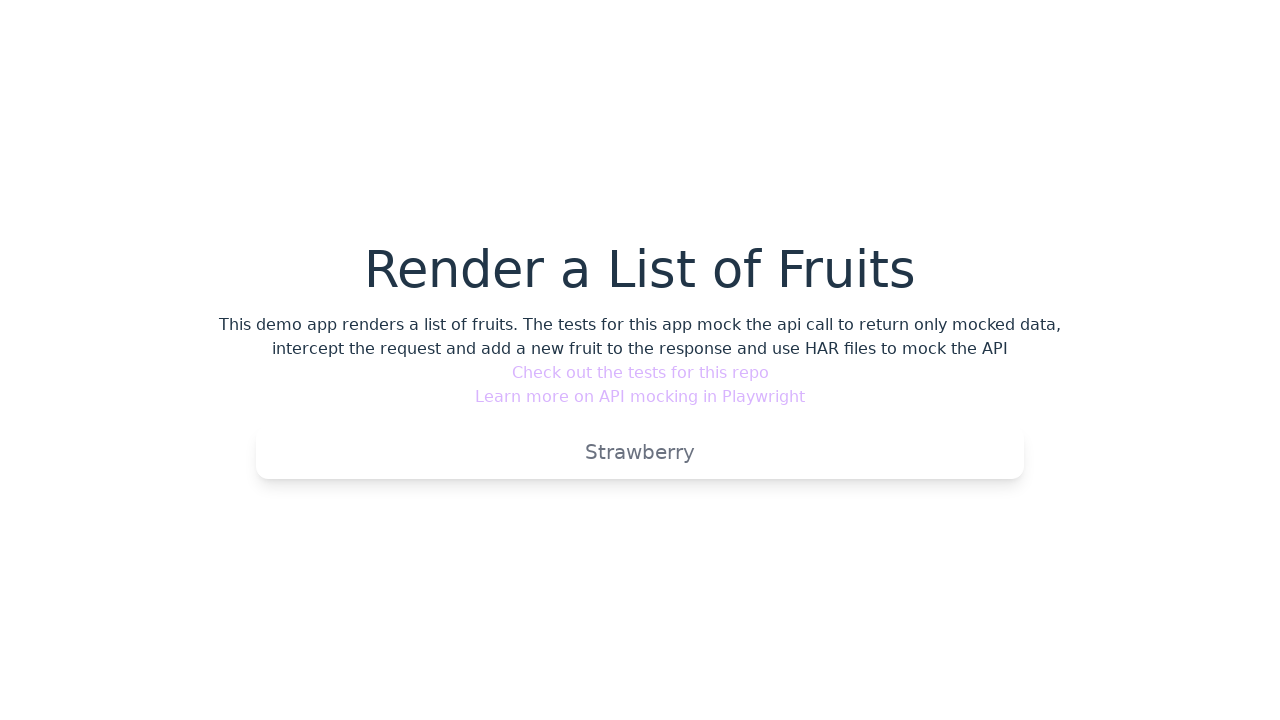

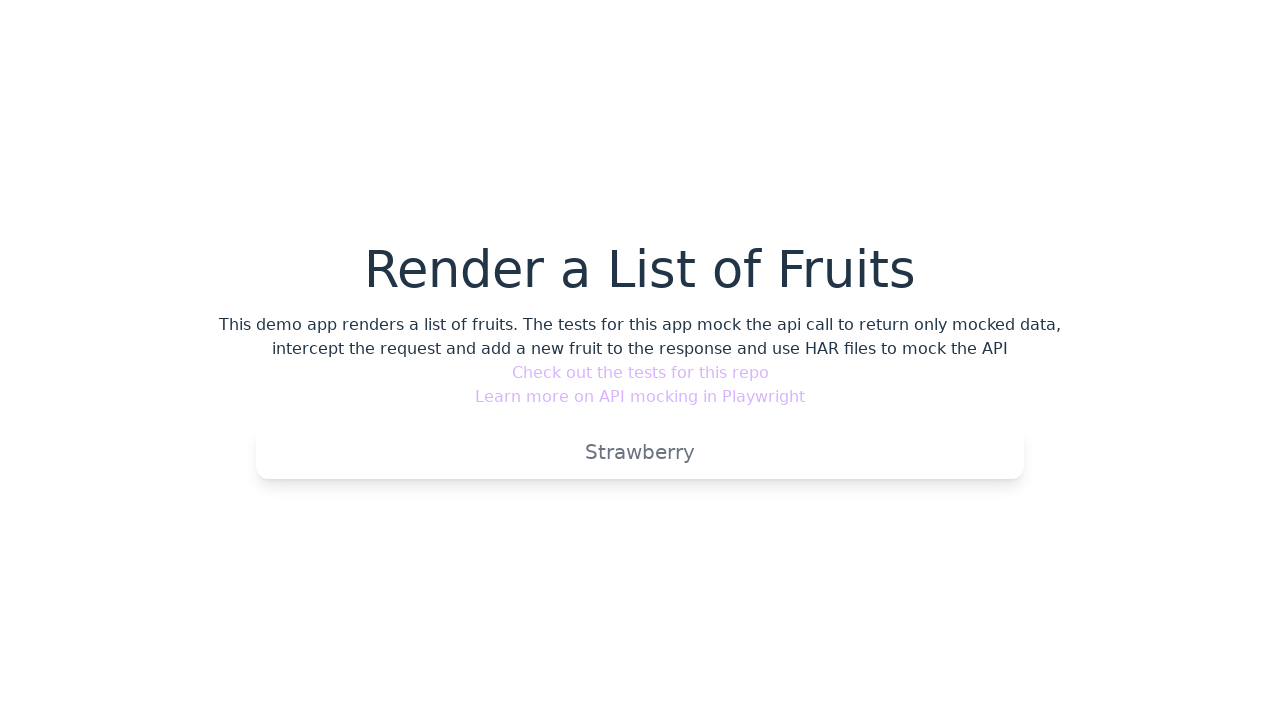